Tests typing a first name into a form field and verifies the value is entered correctly

Starting URL: https://app.cloudqa.io/home/AutomationPracticeForm

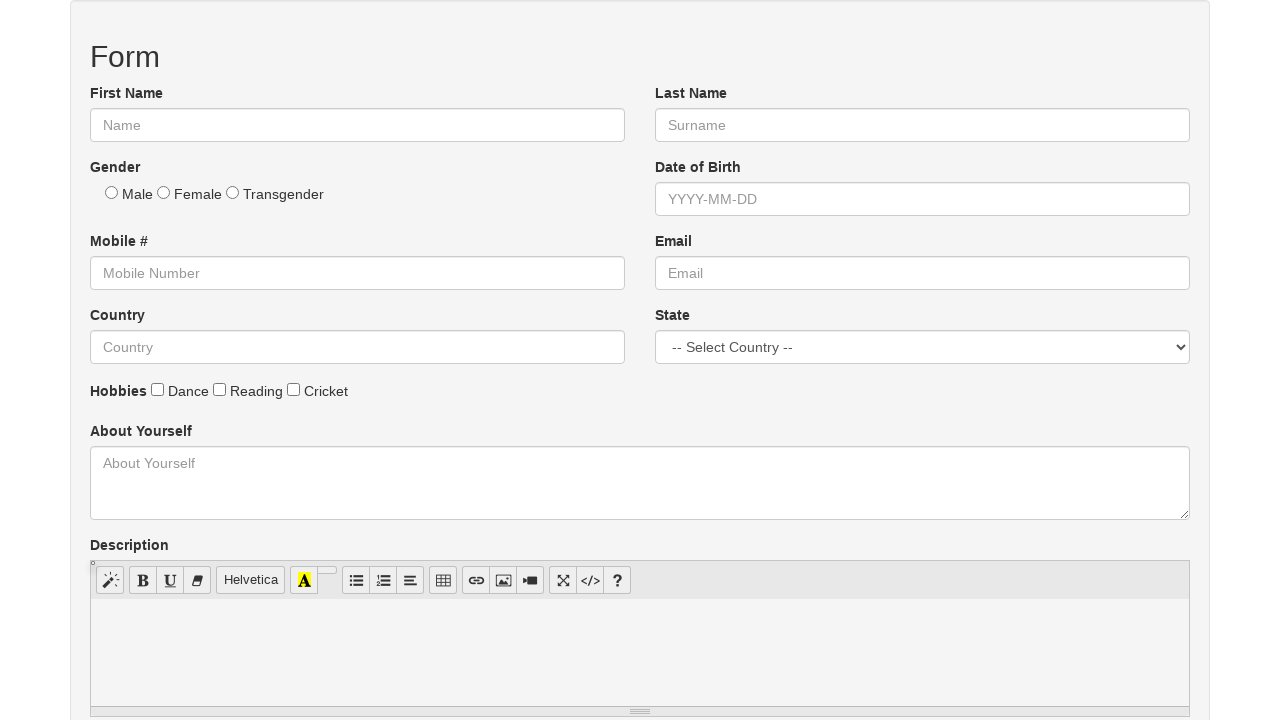

Navigated to Automation Practice Form
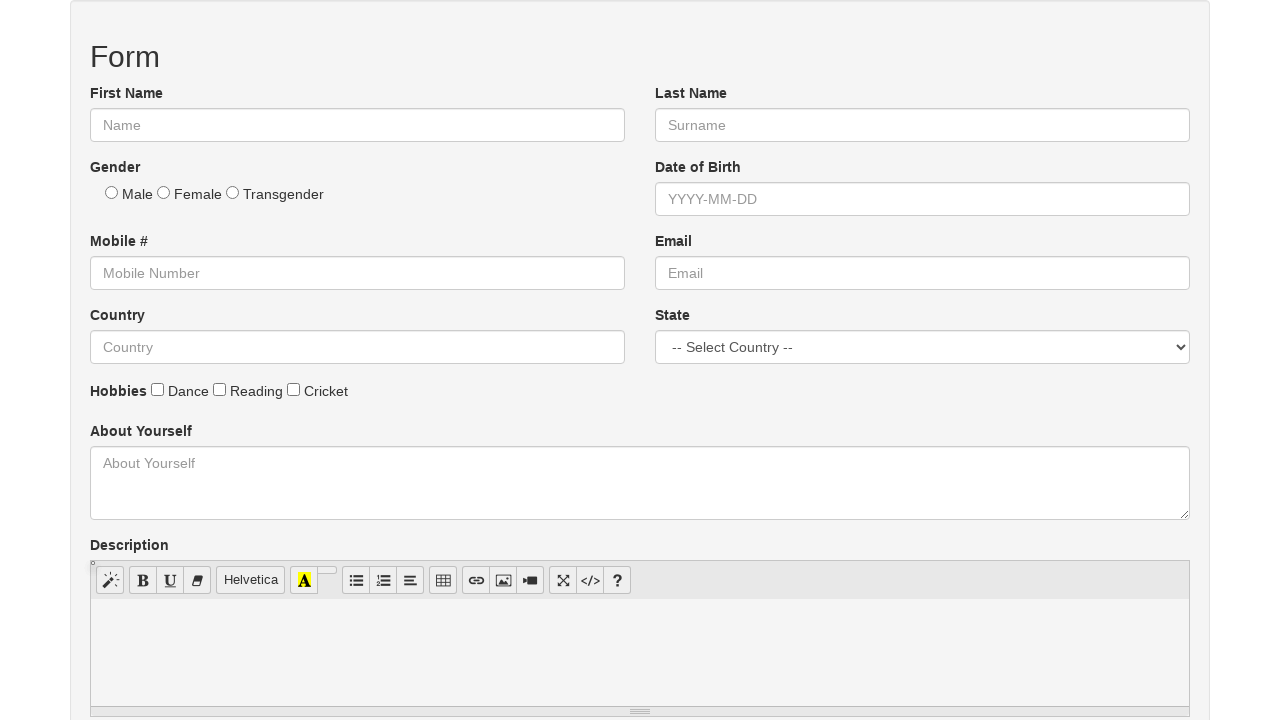

Filled first name field with 'John' on #fname
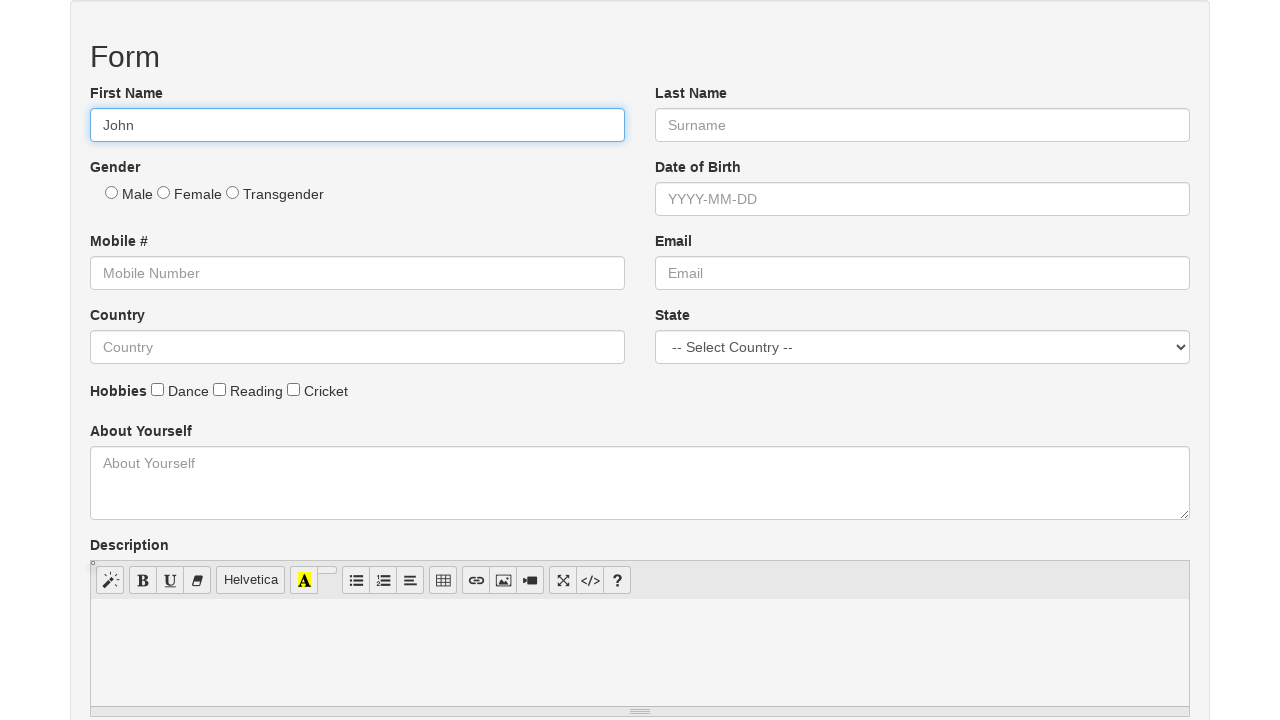

Verified first name field contains 'John'
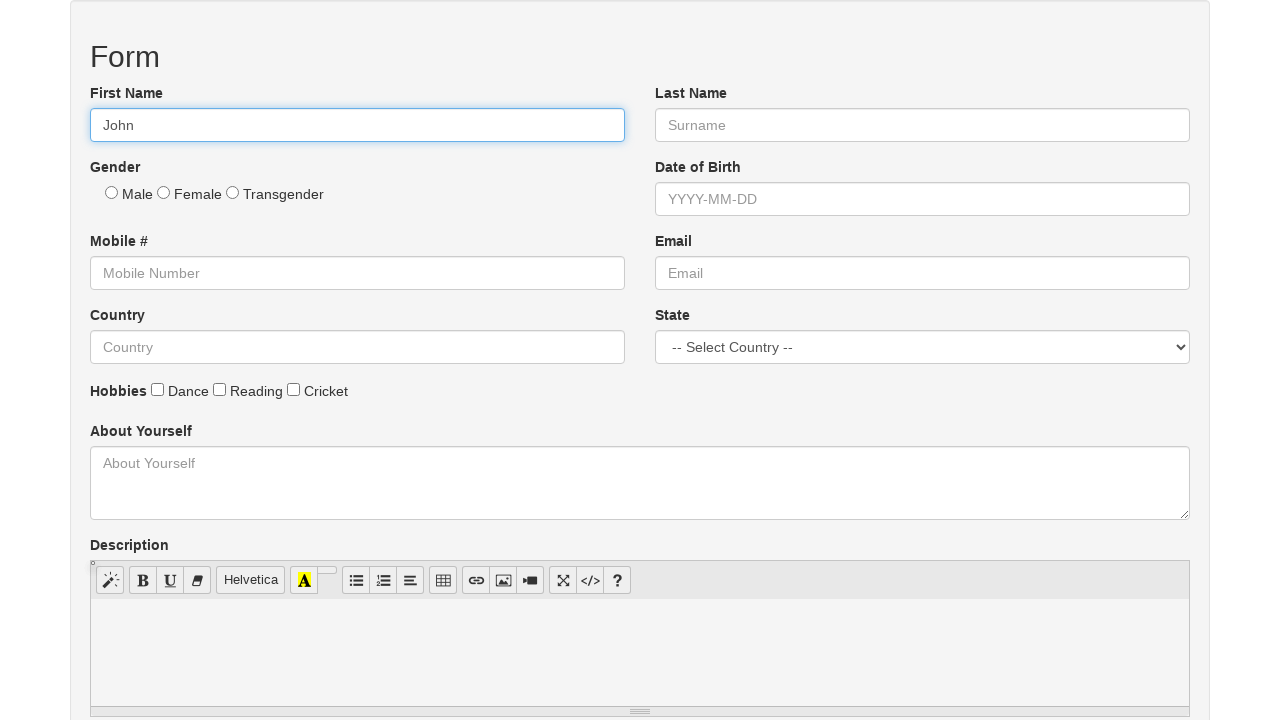

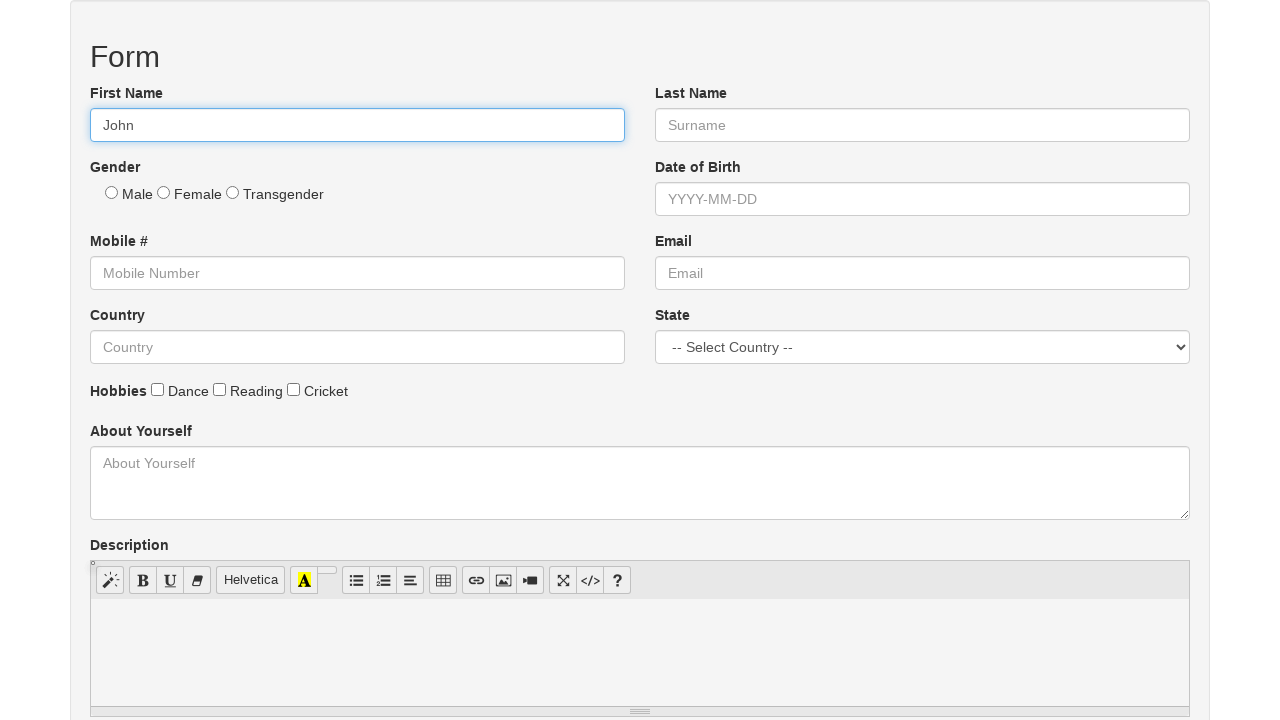